Tests newsletter submission by locating and clicking the submit button

Starting URL: https://hotel-testlab.coderslab.pl/en/

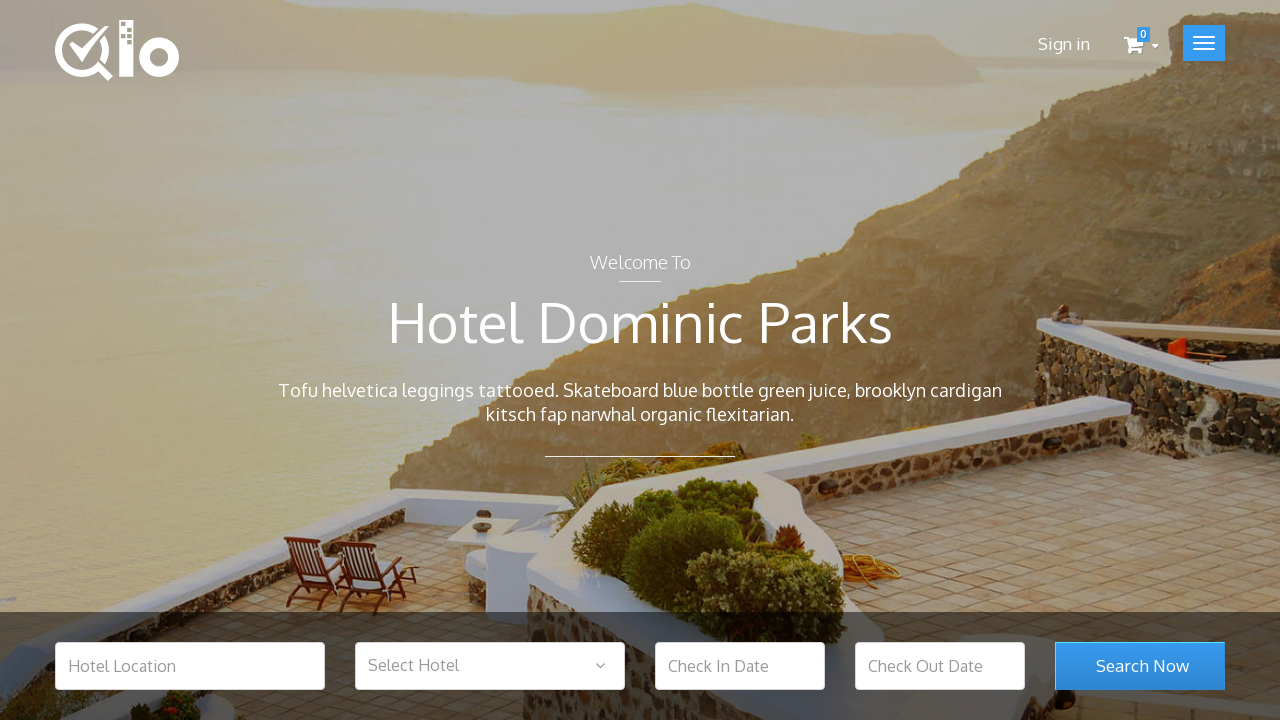

Clicked newsletter submit button at (1027, 376) on *[name='submitNewsletter']
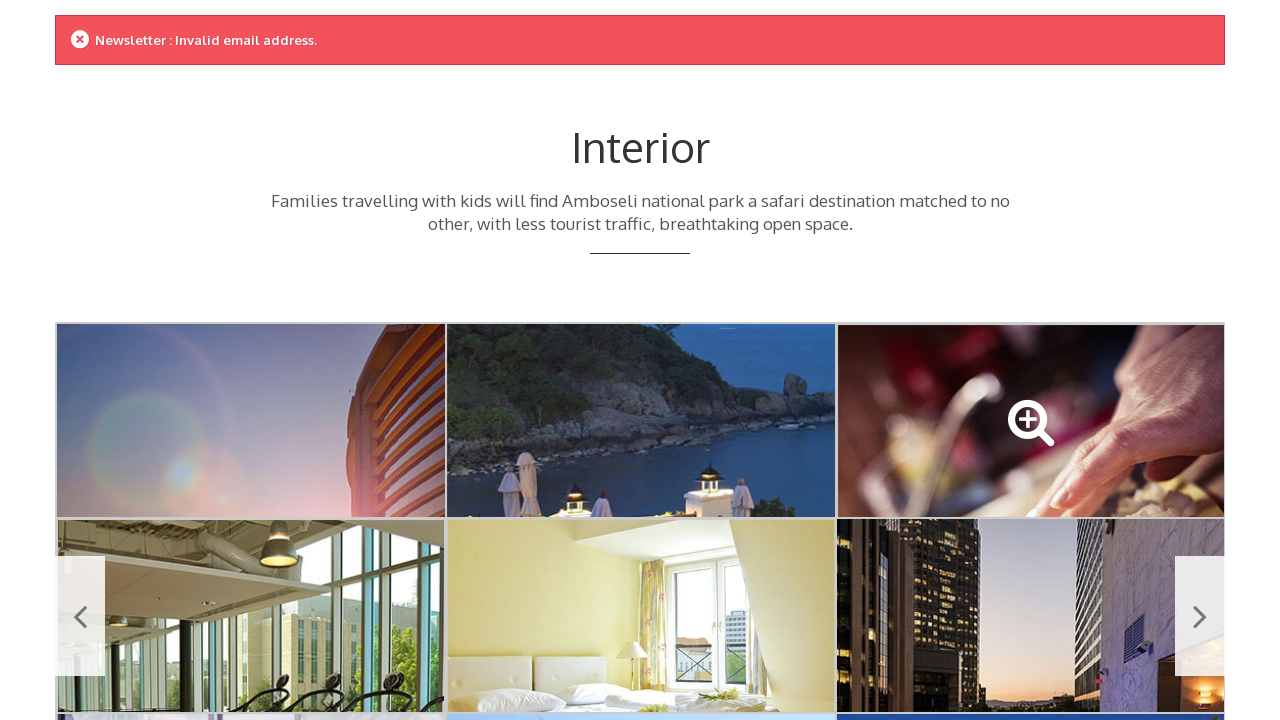

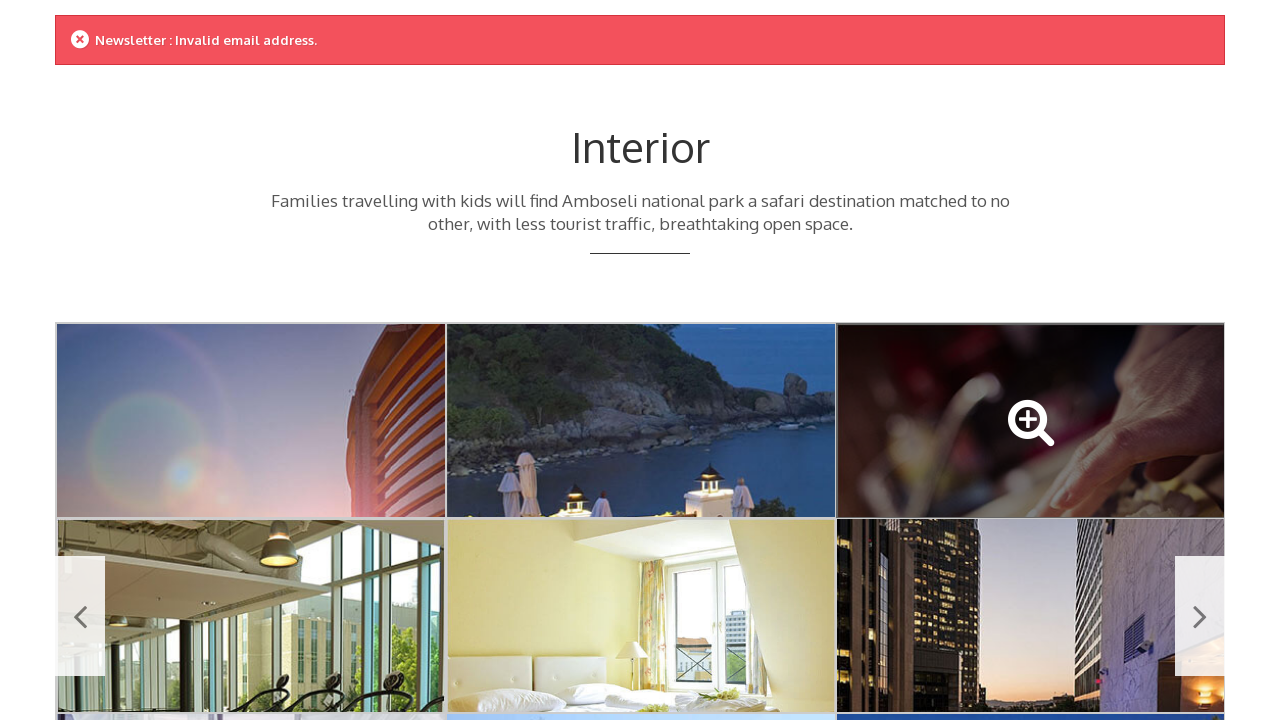